Tests iframe handling by navigating to a frames demo page and extracting text content from elements inside two different iframes using frameLocator.

Starting URL: https://demoqa.com/frames

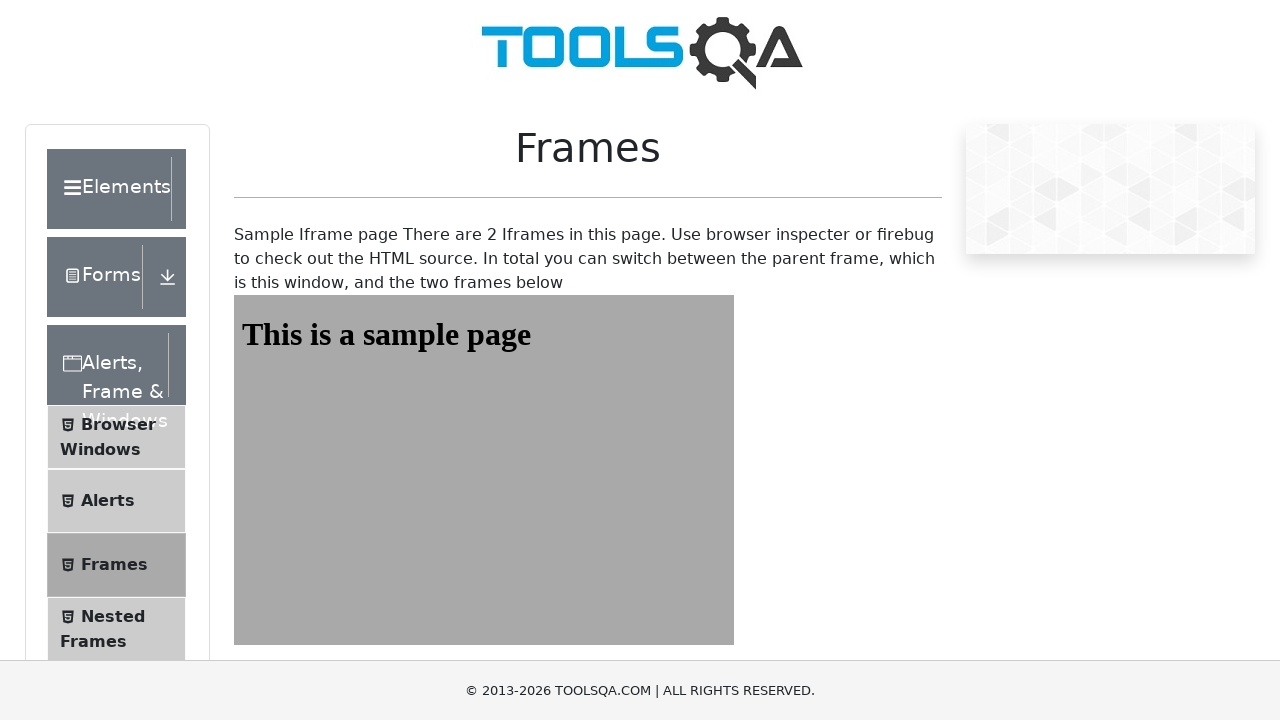

Navigated to frames demo page
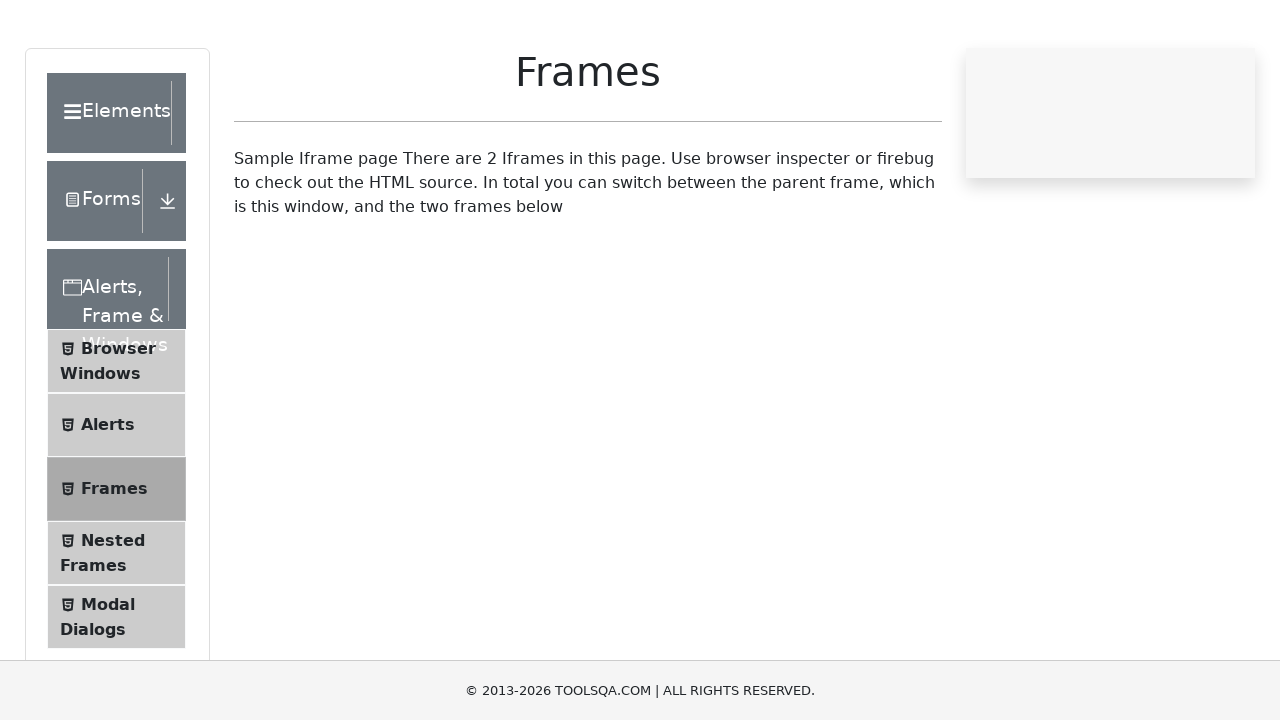

Extracted text content from h1 element in frame2
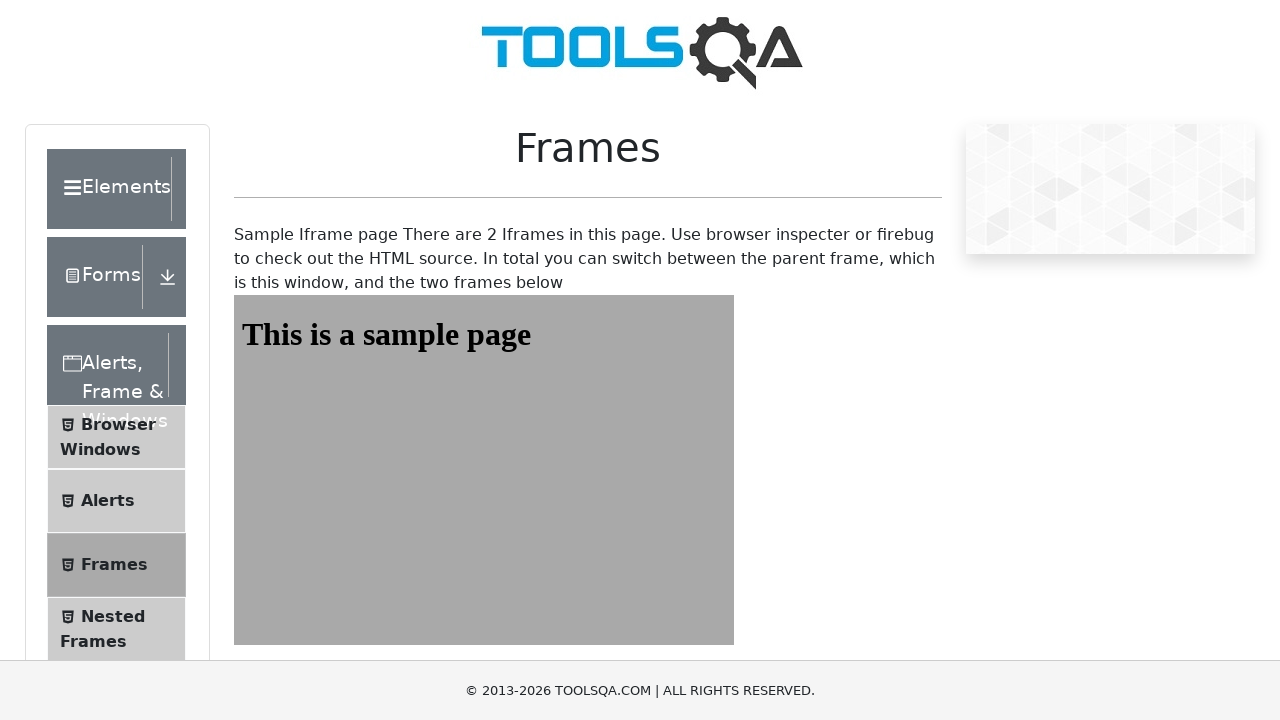

Extracted text content from h1 element in frame1
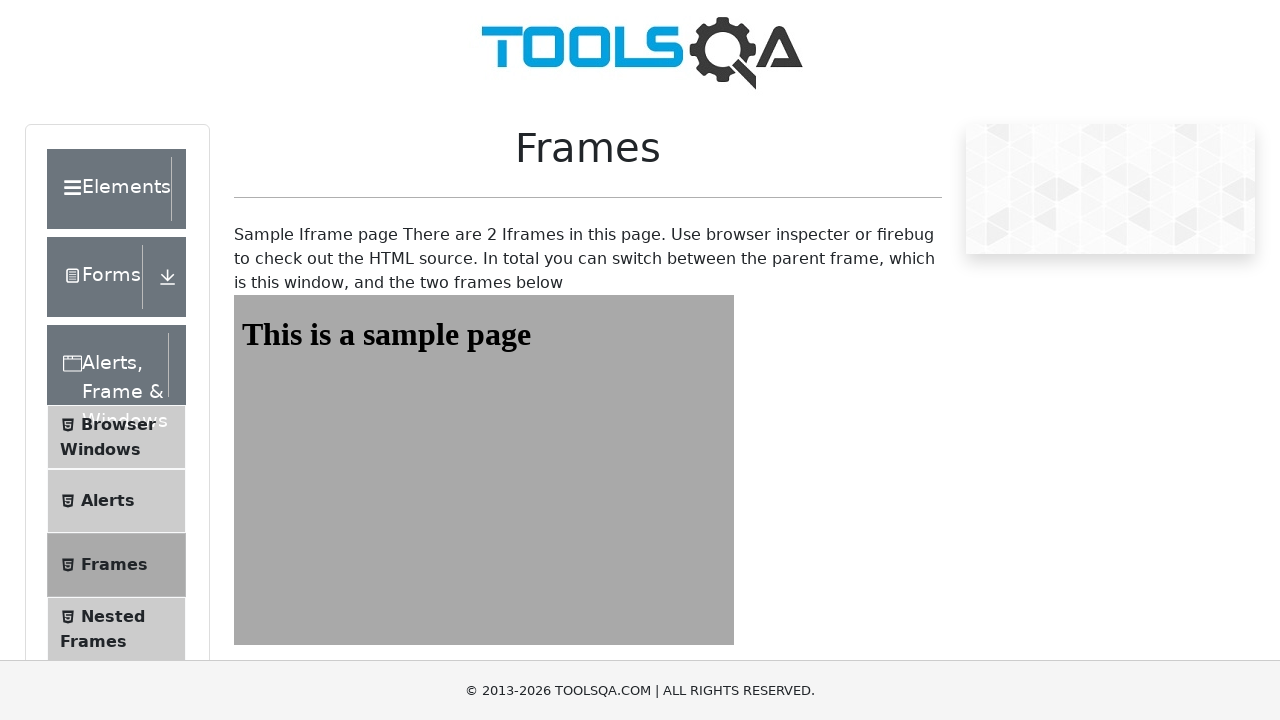

Verified h1 element in frame2 is available
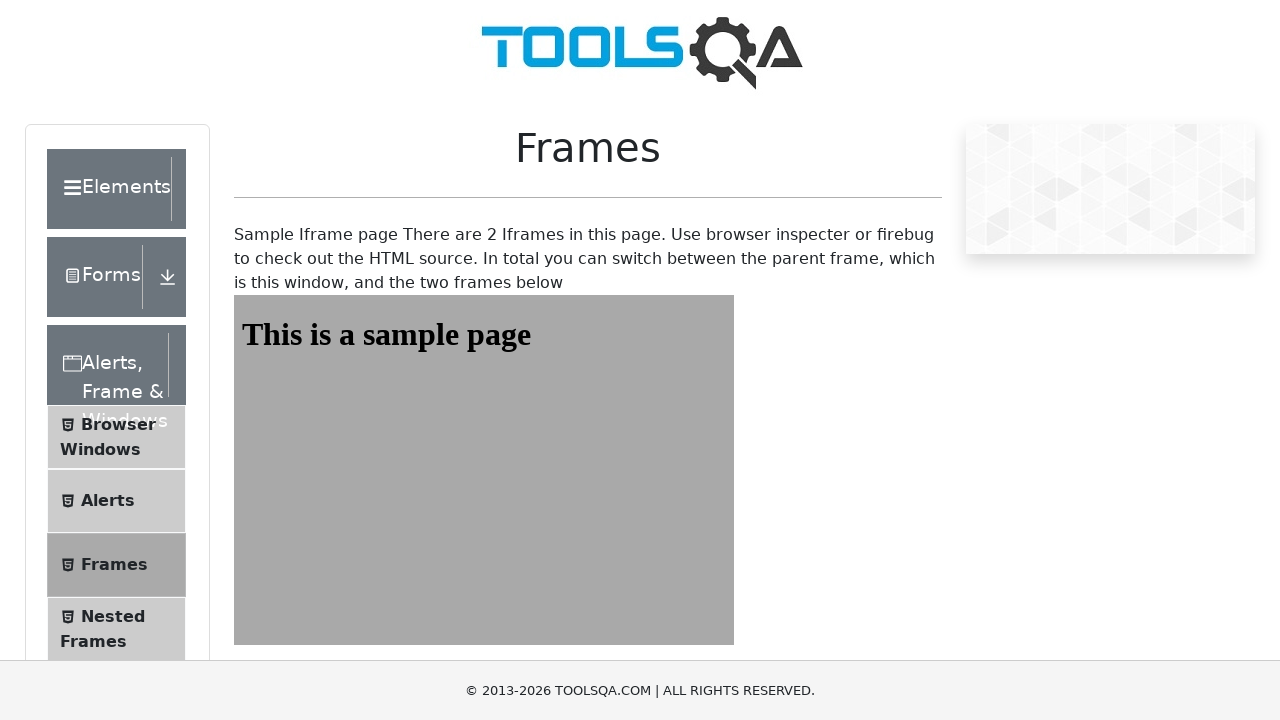

Verified h1 element in frame1 is available
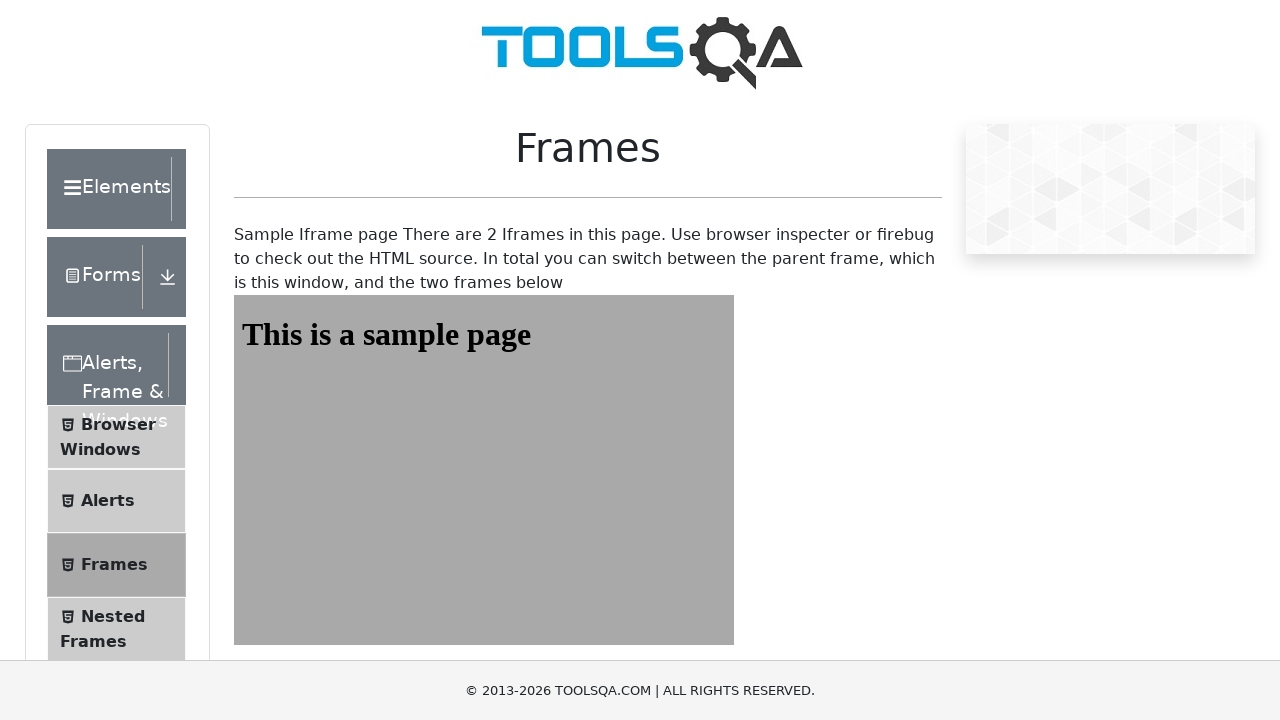

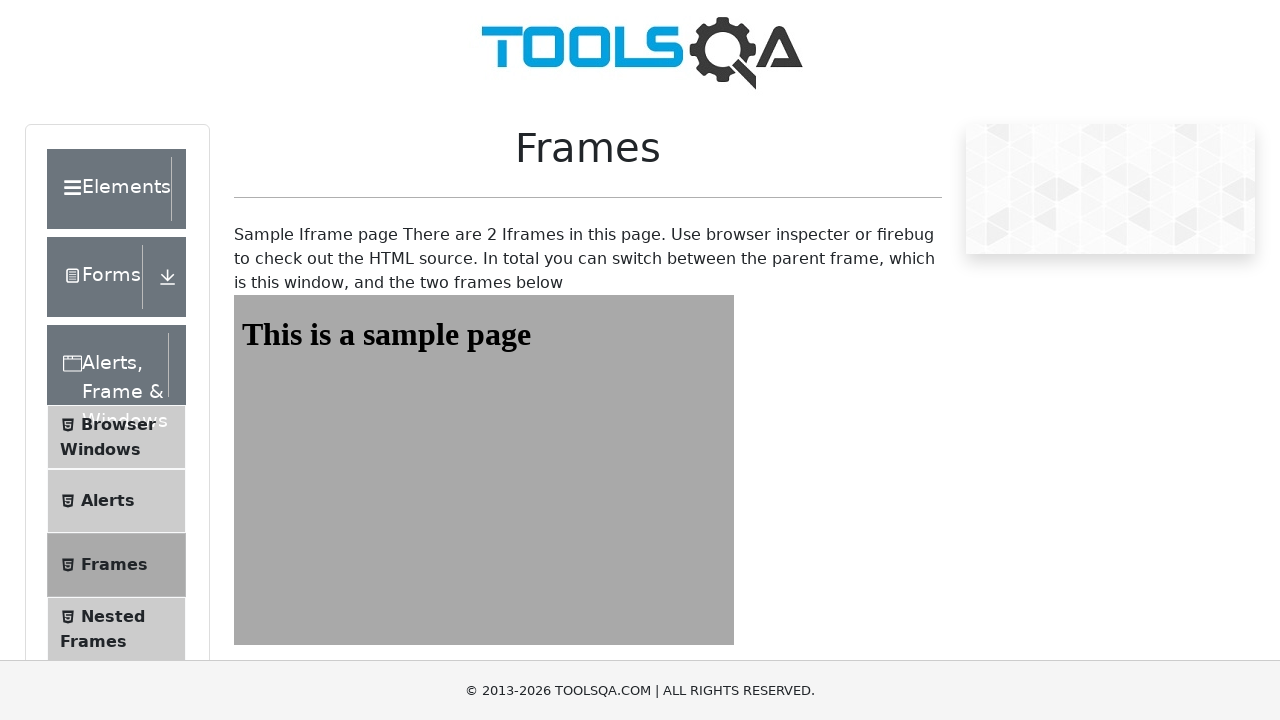